Tests selecting a programming language from a dropdown menu by index and verifies the selection

Starting URL: https://letcode.in/dropdowns

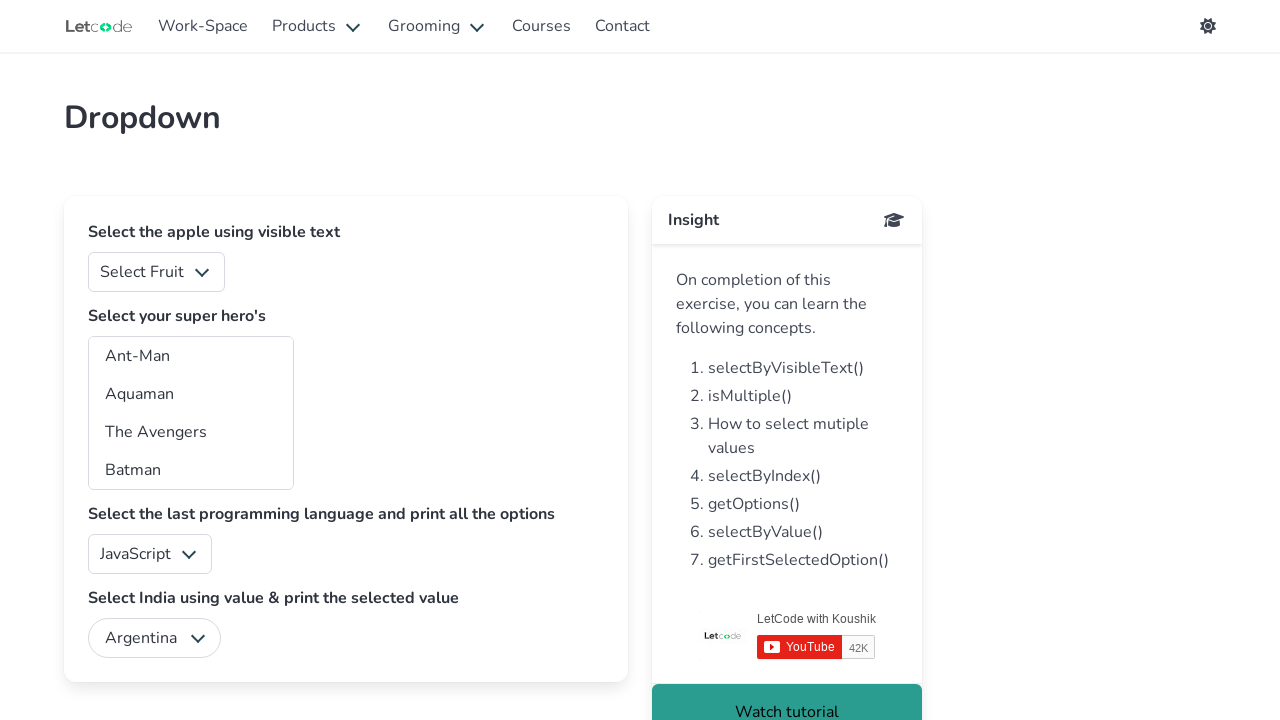

Navigated to dropdown test page
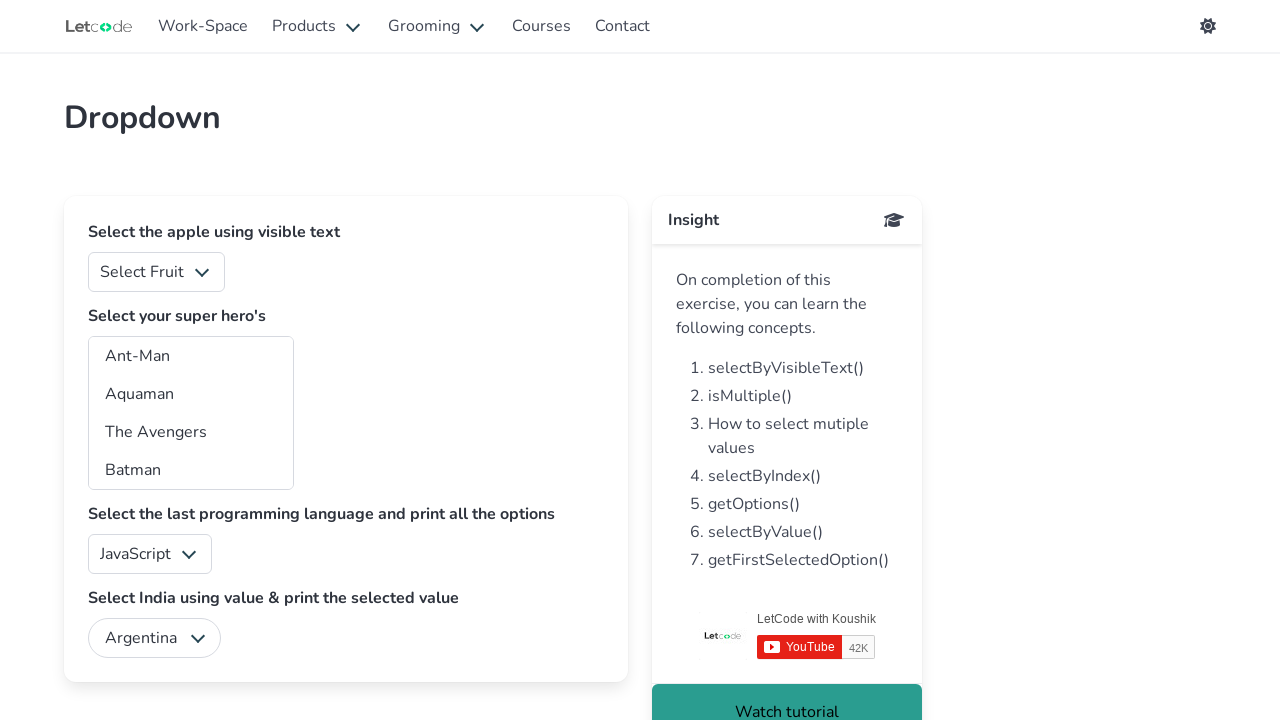

Selected programming language from dropdown by index 0 (JavaScript) on select#lang
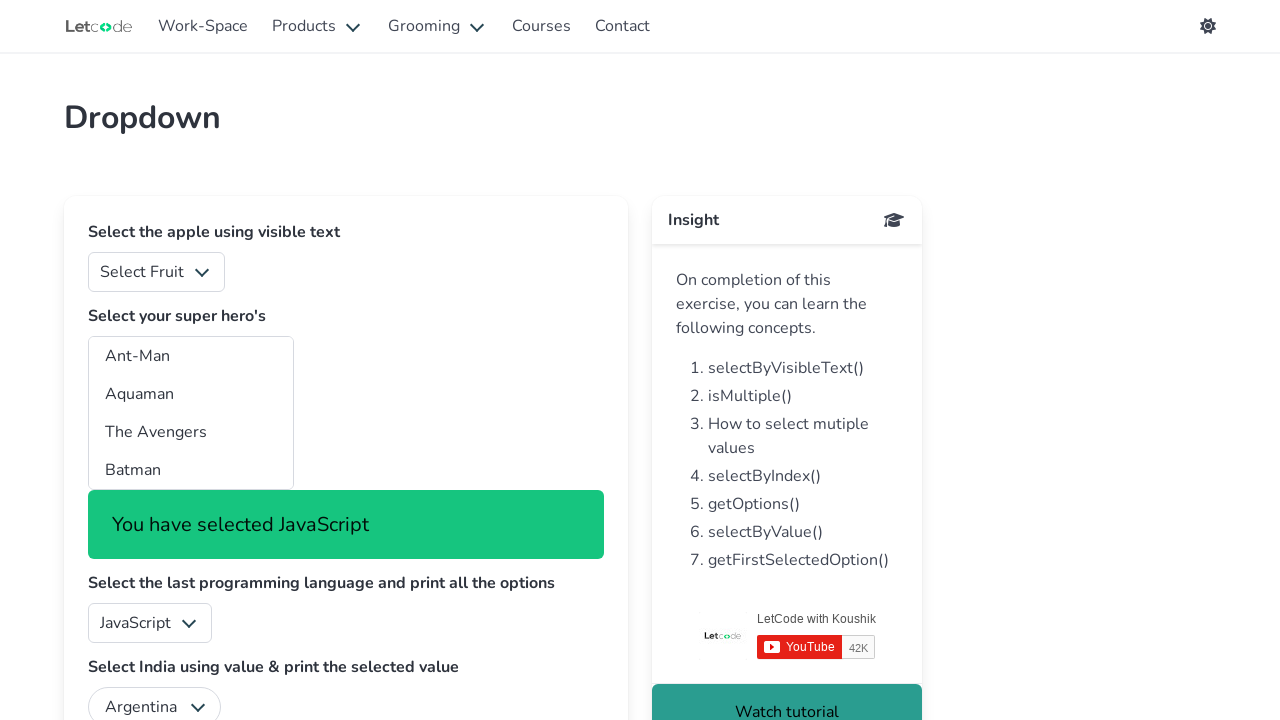

Verified selection - selected value is: js
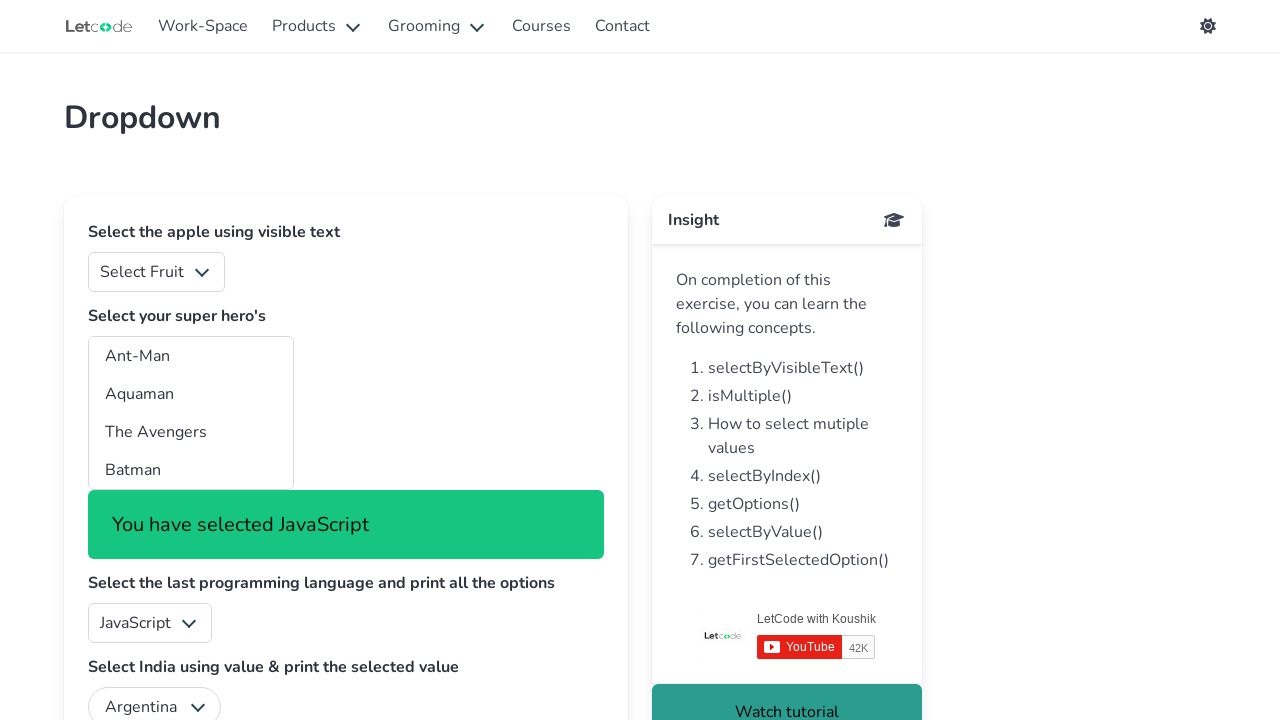

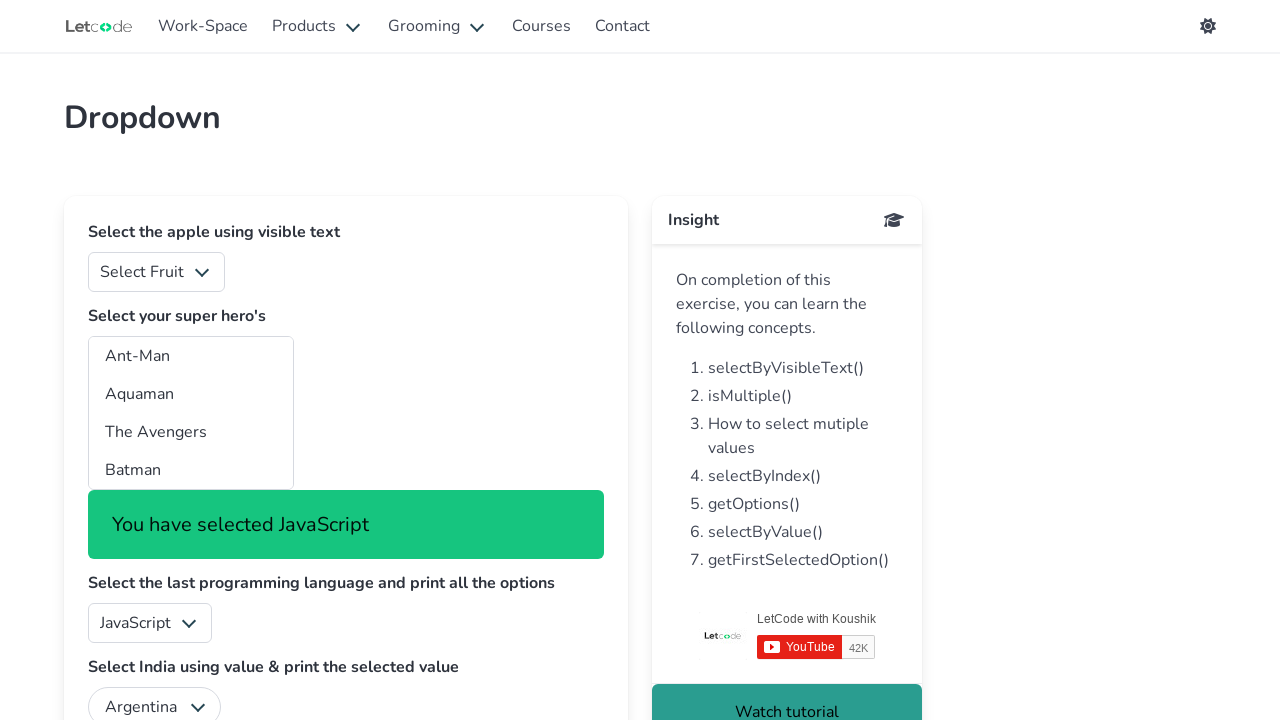